Navigates to the Zatak store website and verifies the page loads successfully

Starting URL: https://www.zatak.store

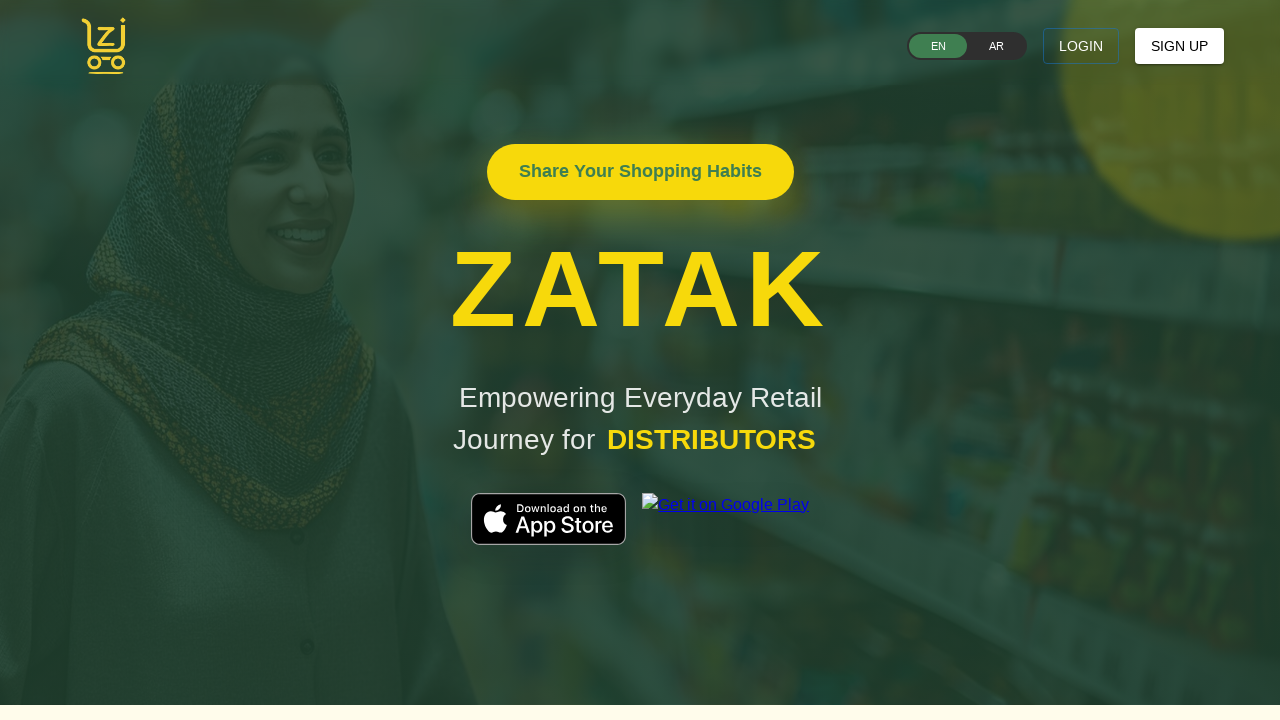

Waited for page to reach domcontentloaded state
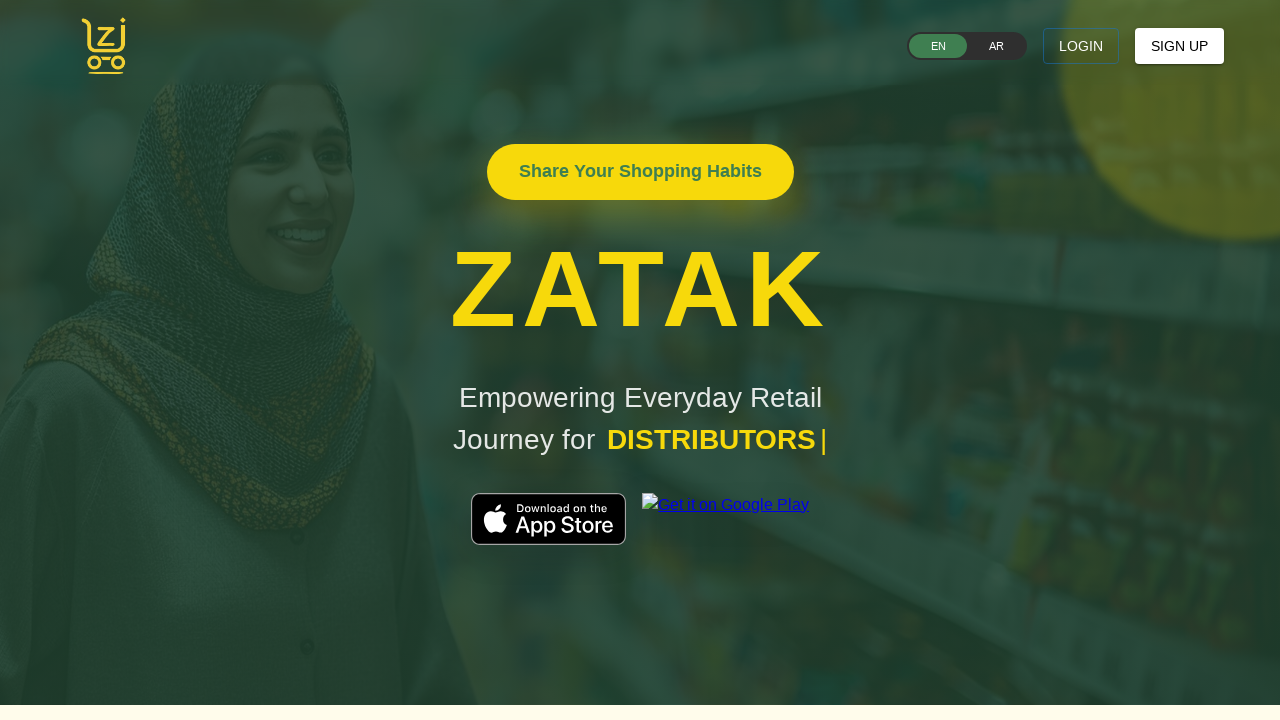

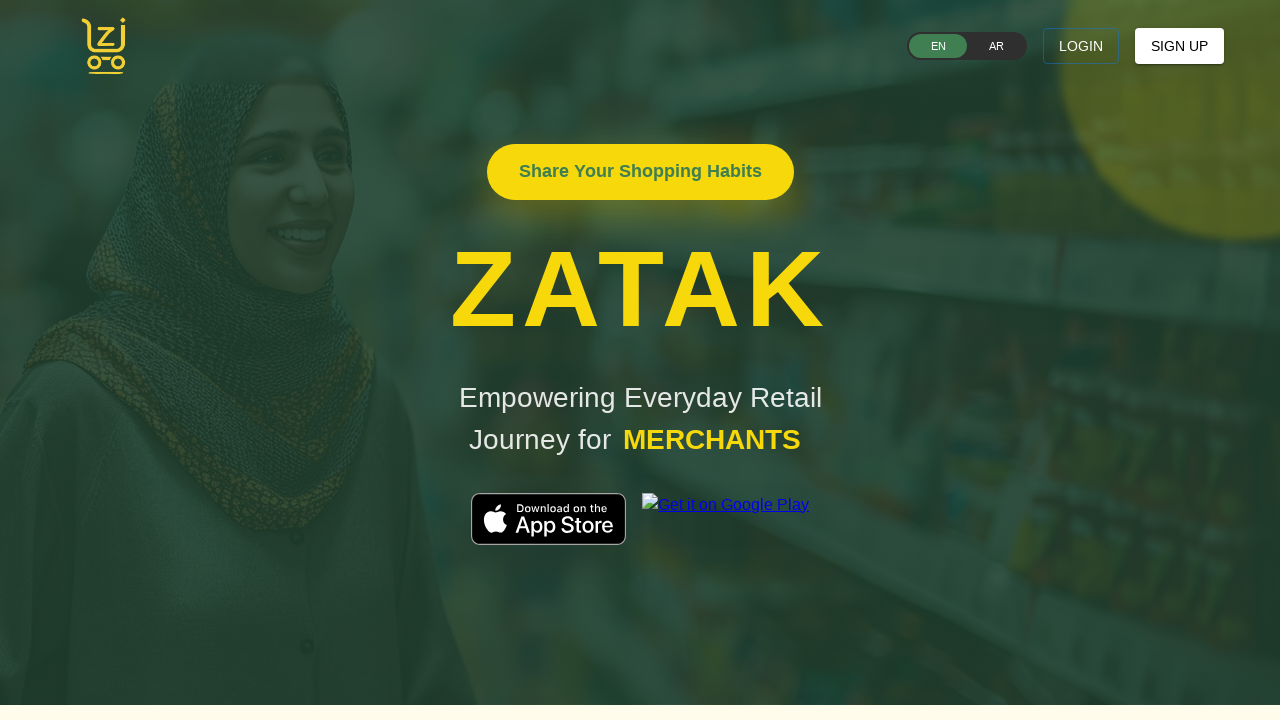